Navigates to the Workday DevCon events page and verifies that the logo/title element in the header is displayed.

Starting URL: https://www.workday.com/en-us/company/latest/events-webinars/devcon.html?step=step1_default

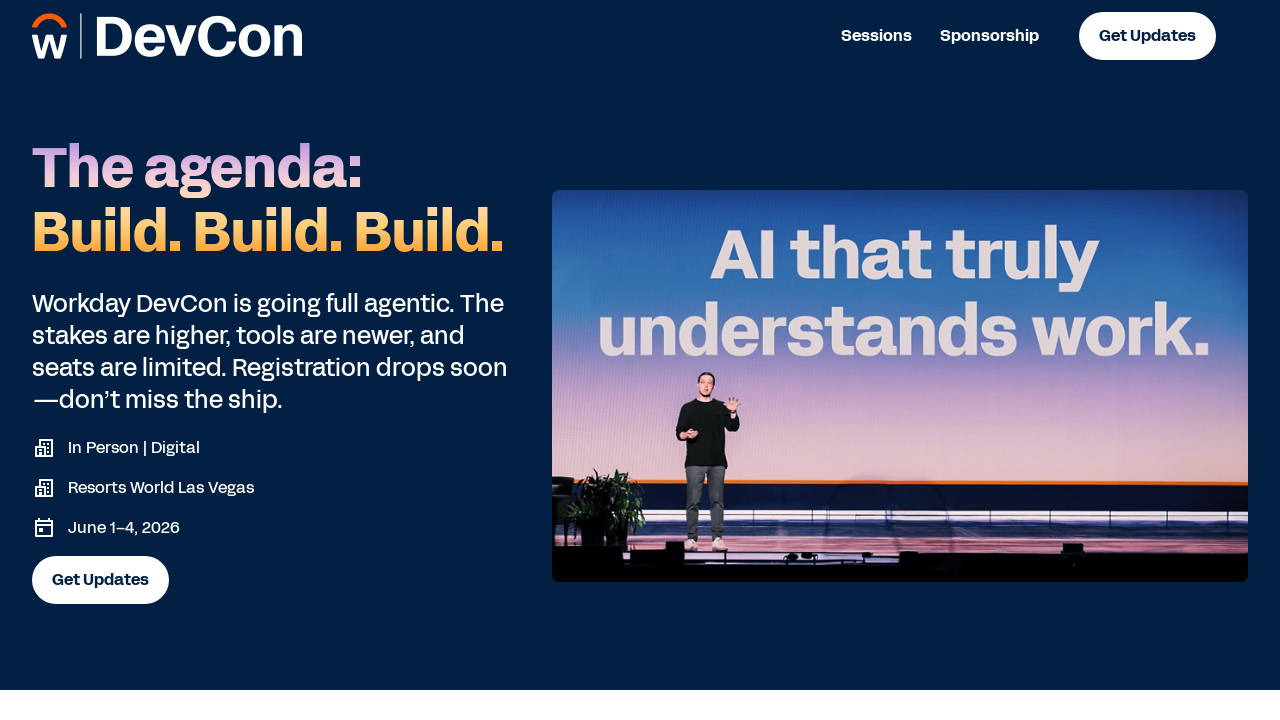

Waited for logo wrapper element to load
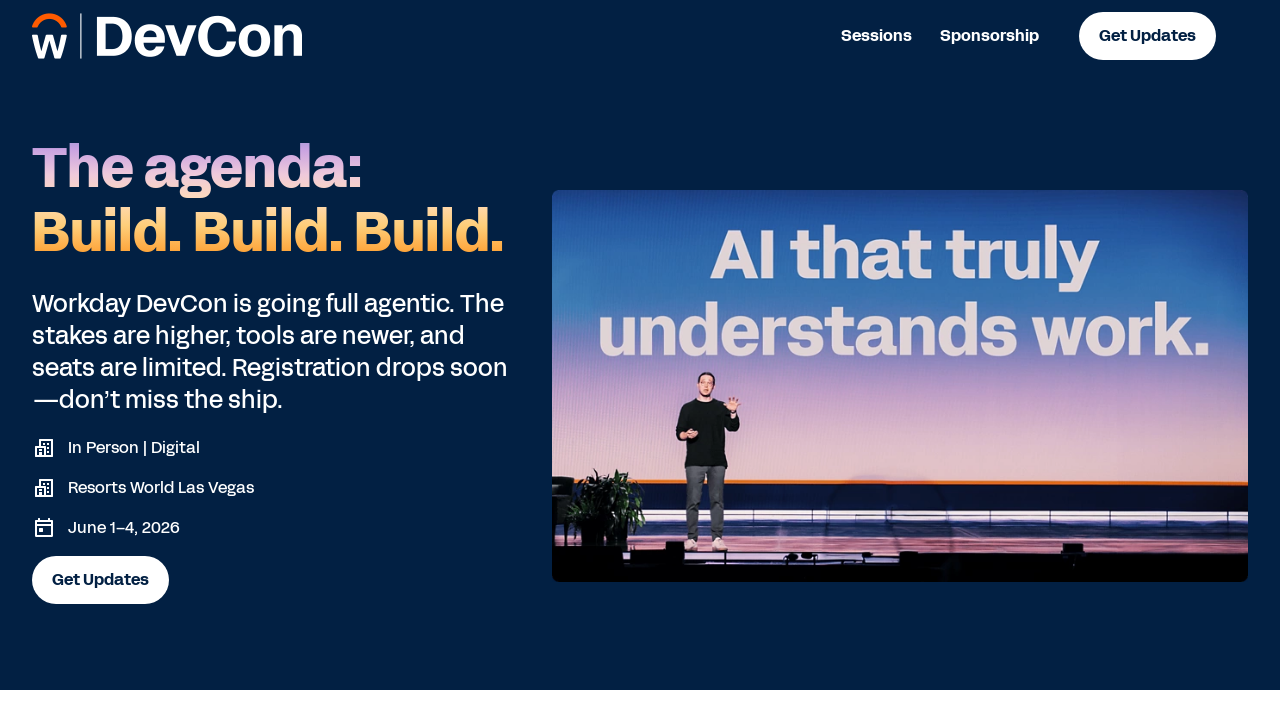

Located logo wrapper element
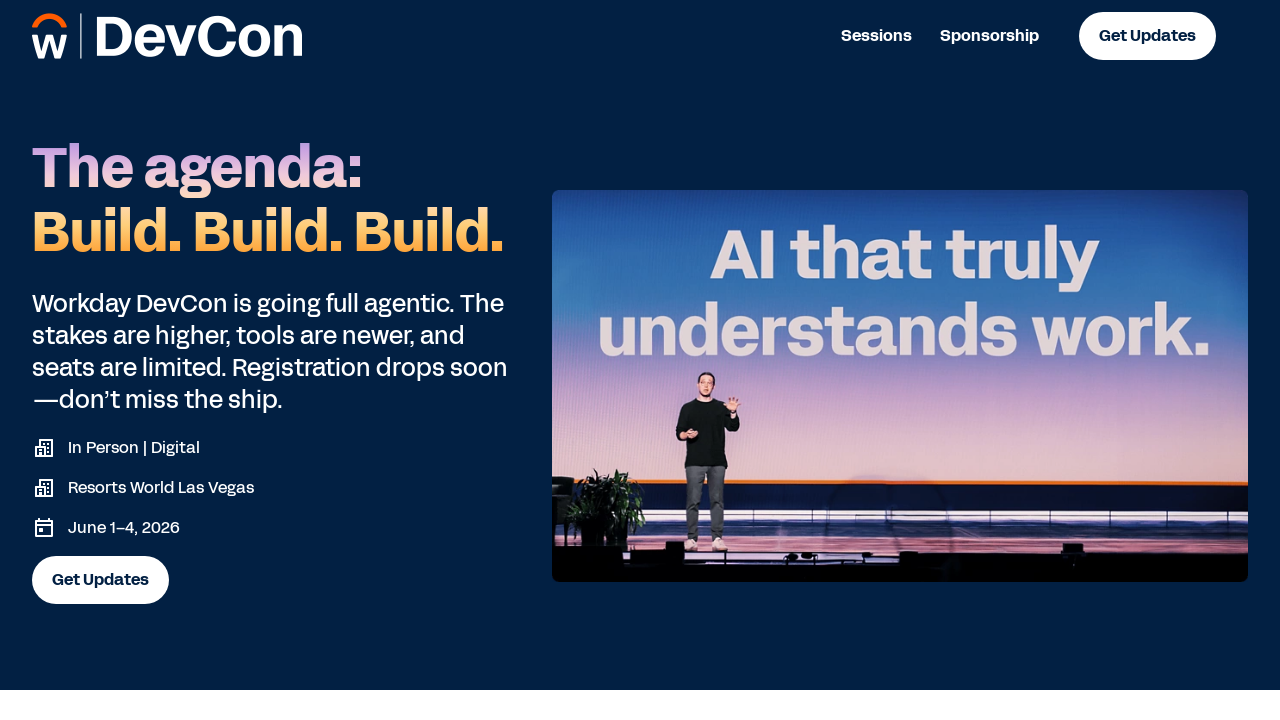

Verified logo wrapper element is visible
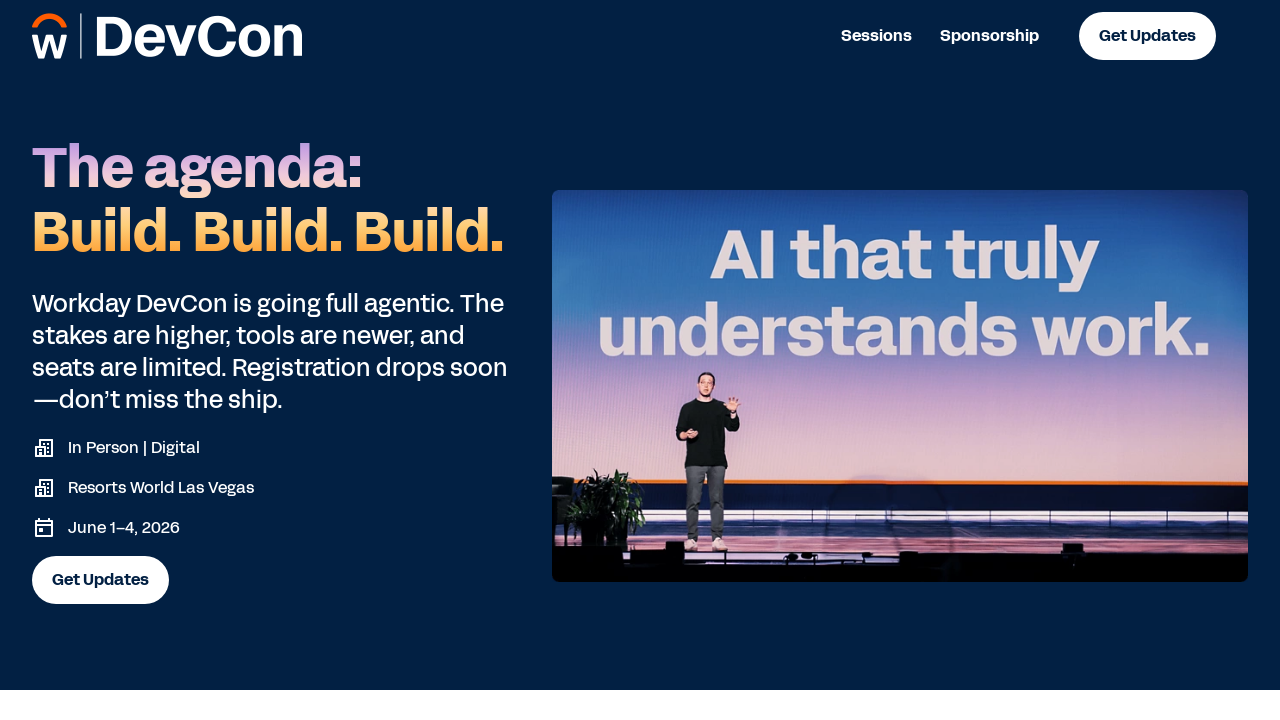

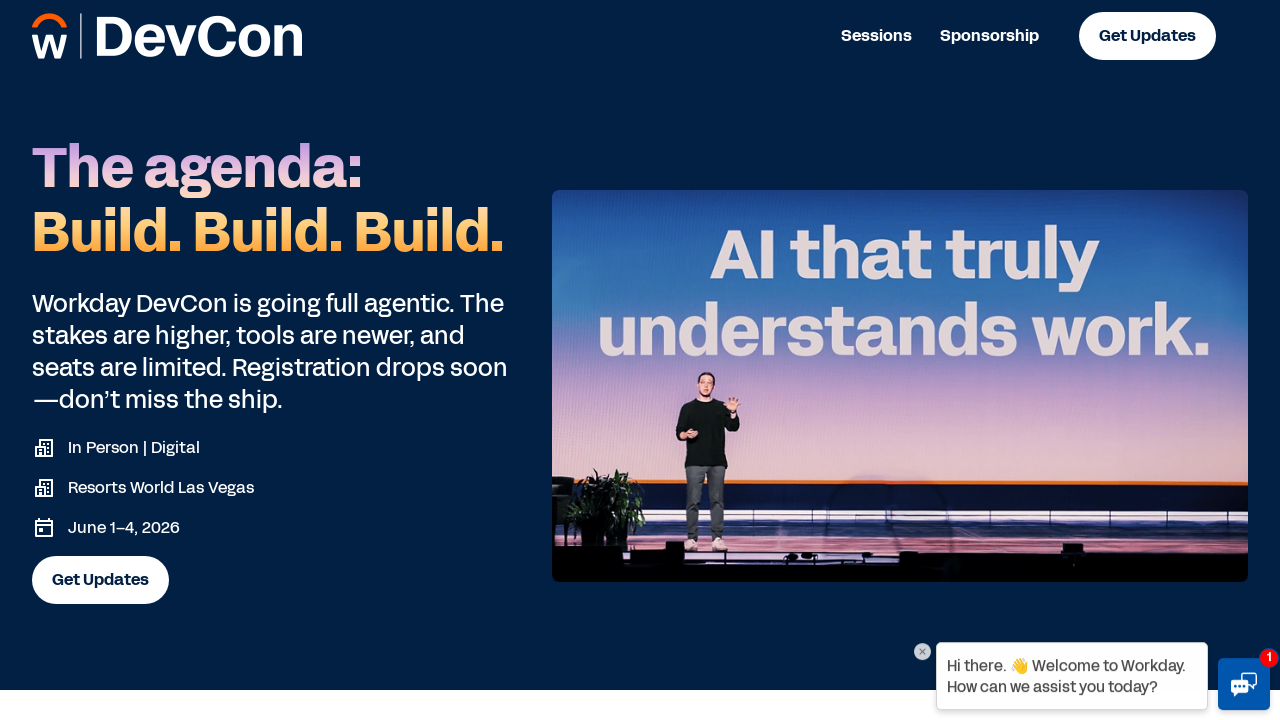